Tests JavaScript confirm dialog functionality on W3Schools by switching to an iframe, clicking a "Try it" button, accepting the alert dialog, and verifying the result text

Starting URL: https://www.w3schools.com/js/tryit.asp?filename=tryjs_confirm

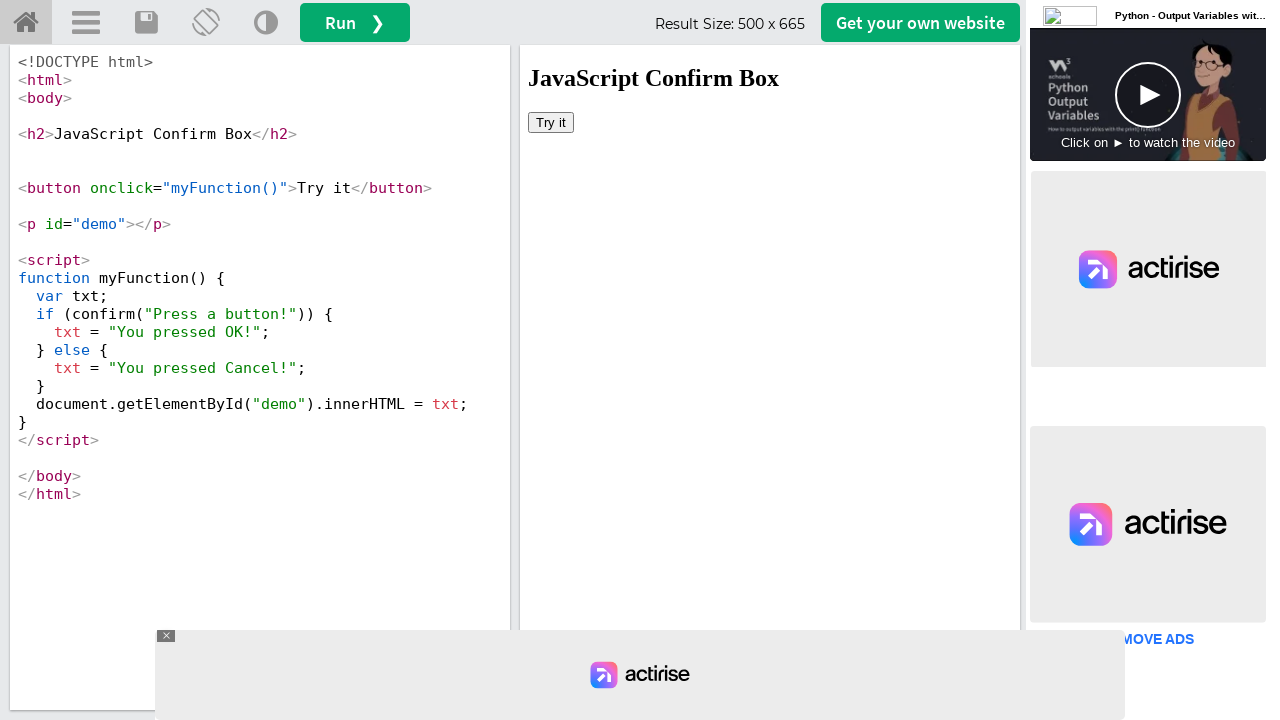

Located iframe containing the demo
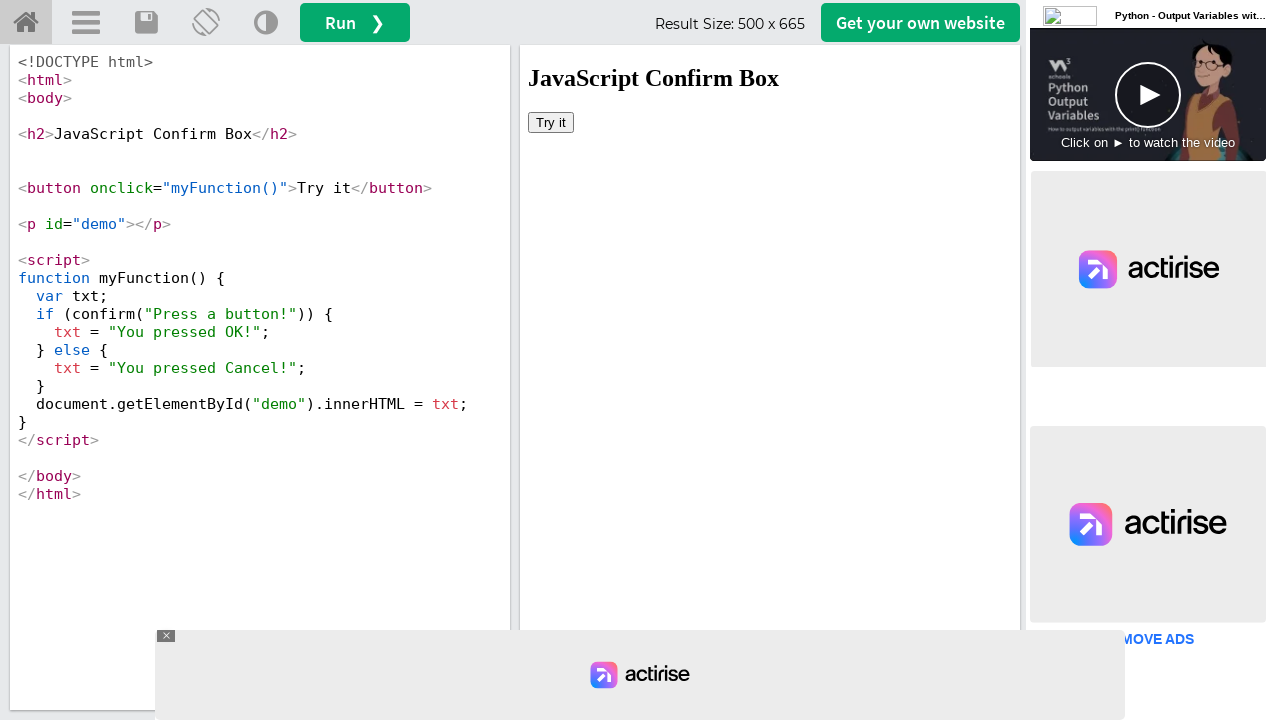

Clicked 'Try it' button in iframe at (551, 122) on xpath=//div[@id='iframewrapper']/iframe >> internal:control=enter-frame >> xpath
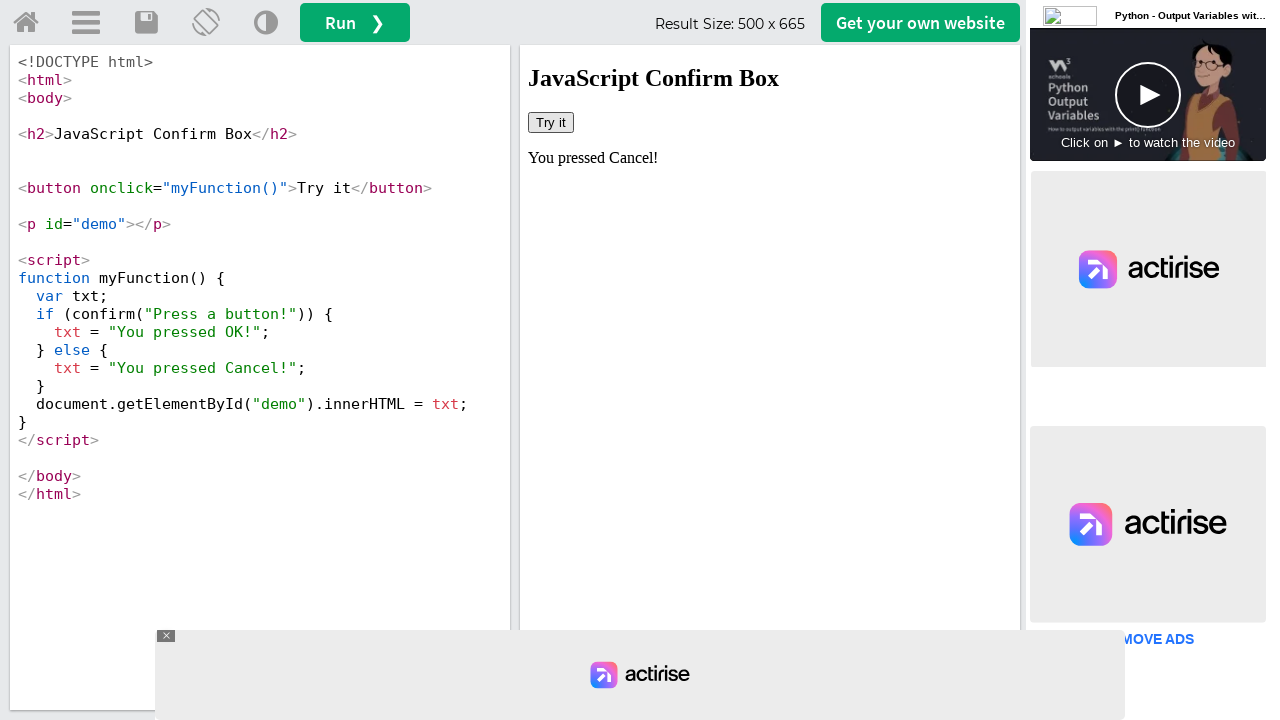

Set up dialog handler to accept confirm dialogs
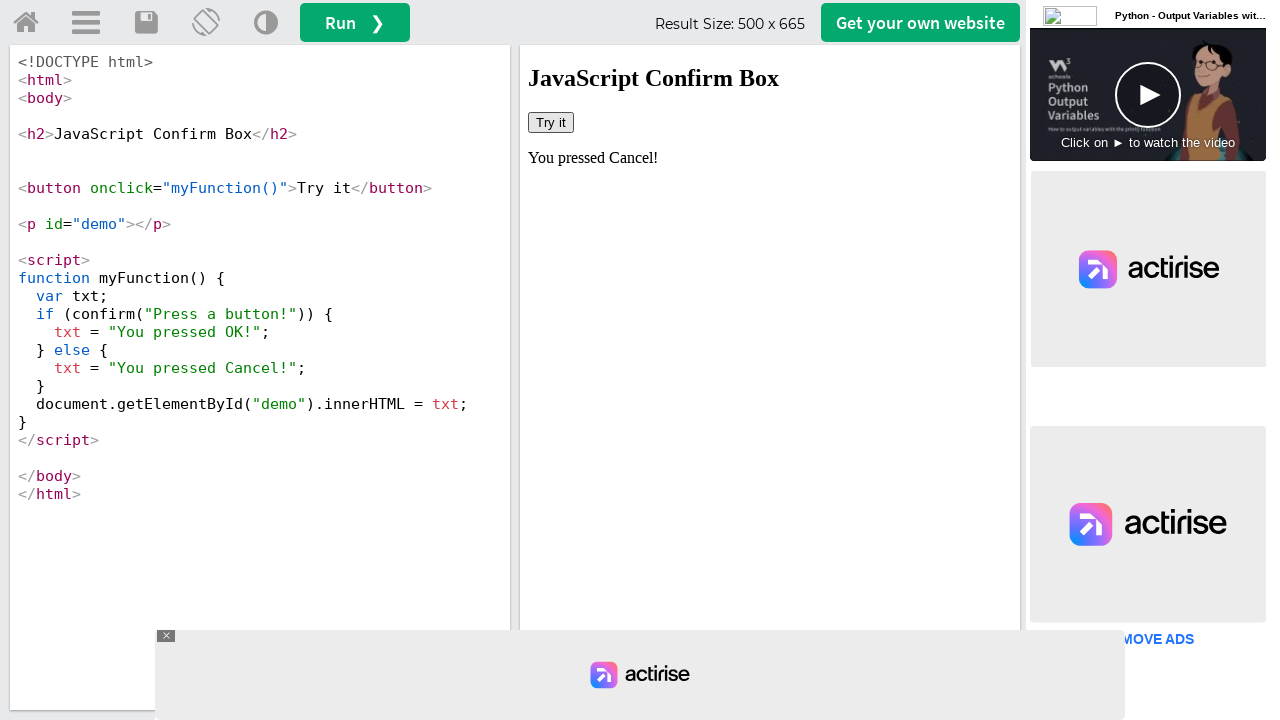

Clicked 'Try it' button again to trigger confirm dialog at (551, 122) on xpath=//div[@id='iframewrapper']/iframe >> internal:control=enter-frame >> xpath
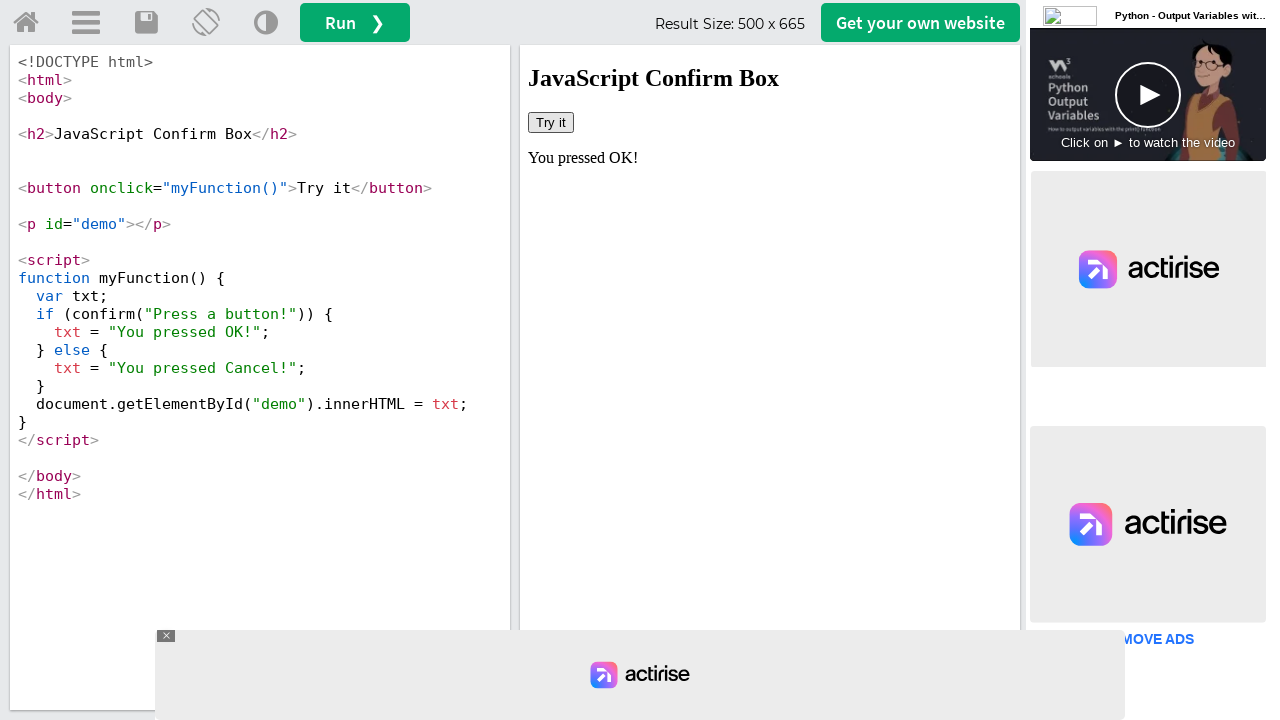

Confirm dialog accepted and result text verified
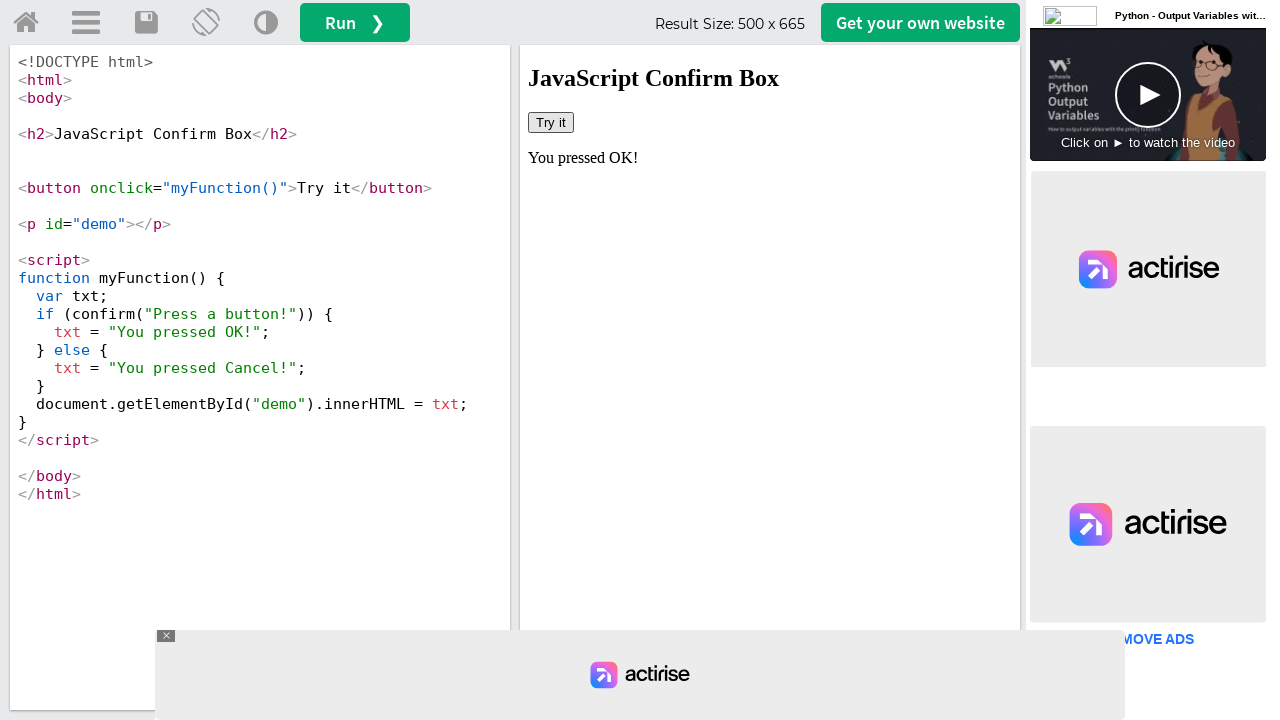

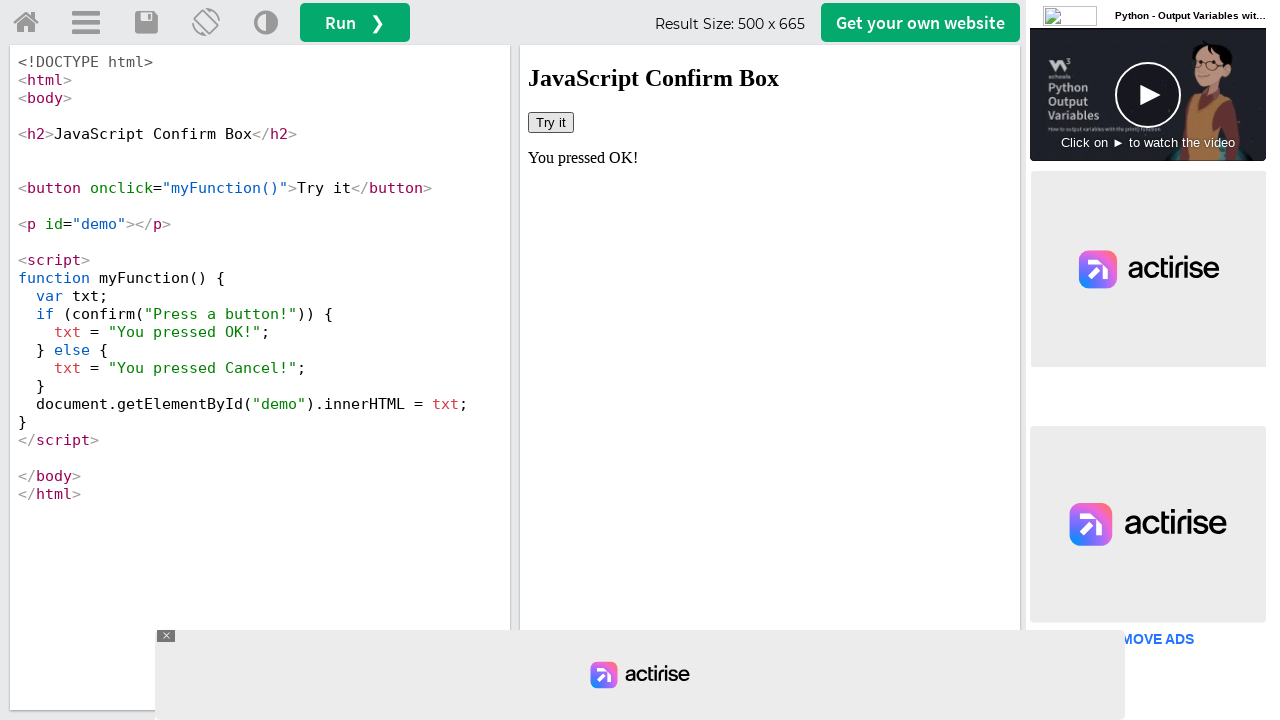